Tests the Dropdown functionality by selecting option 2 from the dropdown menu

Starting URL: http://the-internet.herokuapp.com/

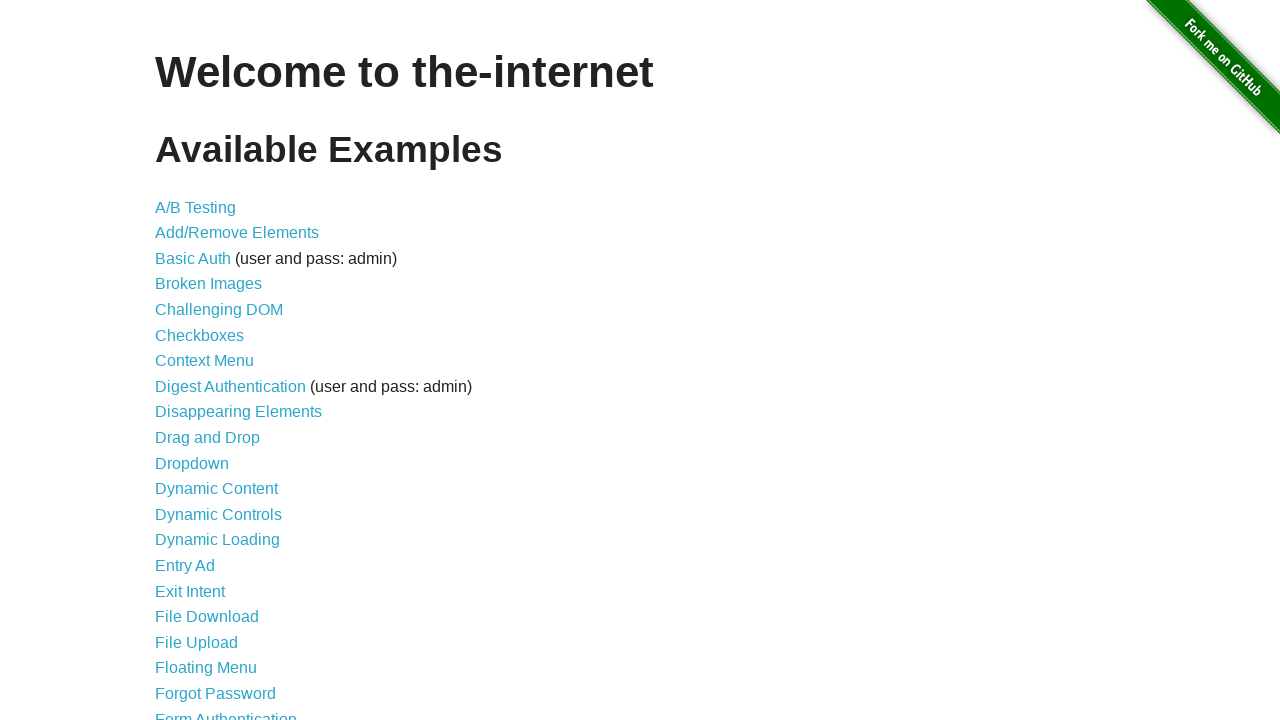

Clicked on Dropdown link at (192, 463) on a[href='/dropdown']
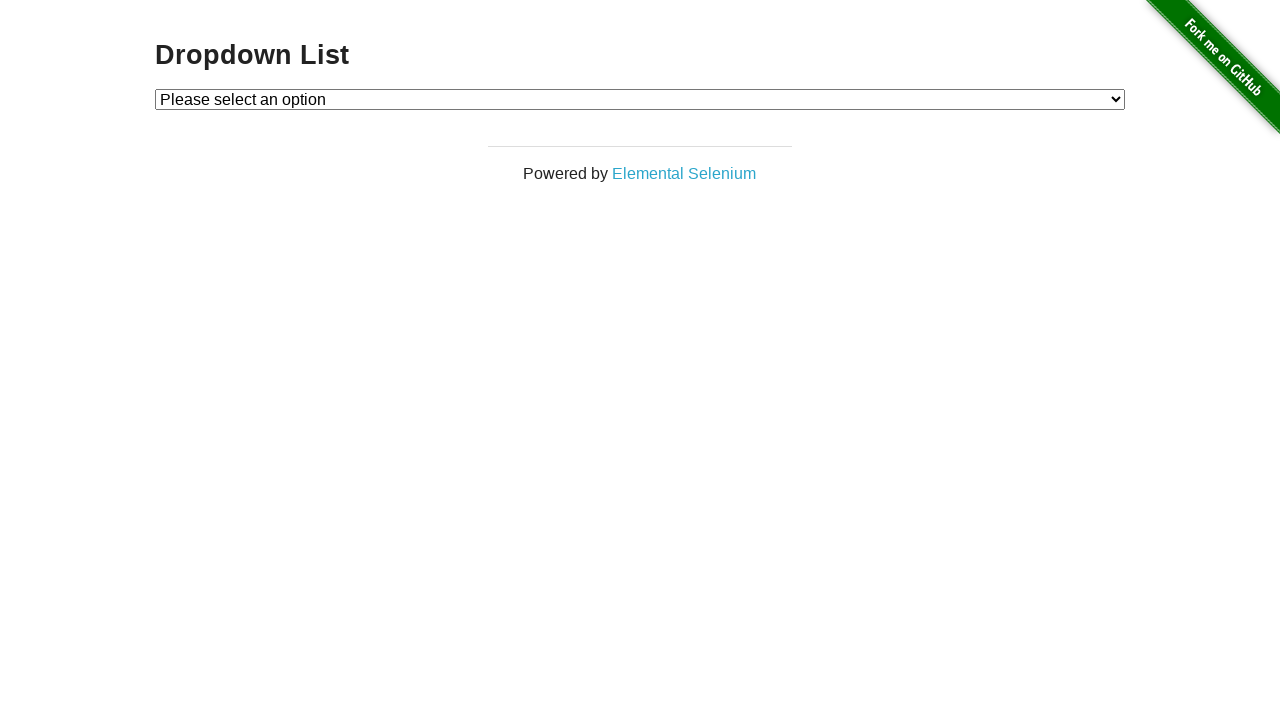

Dropdown page loaded
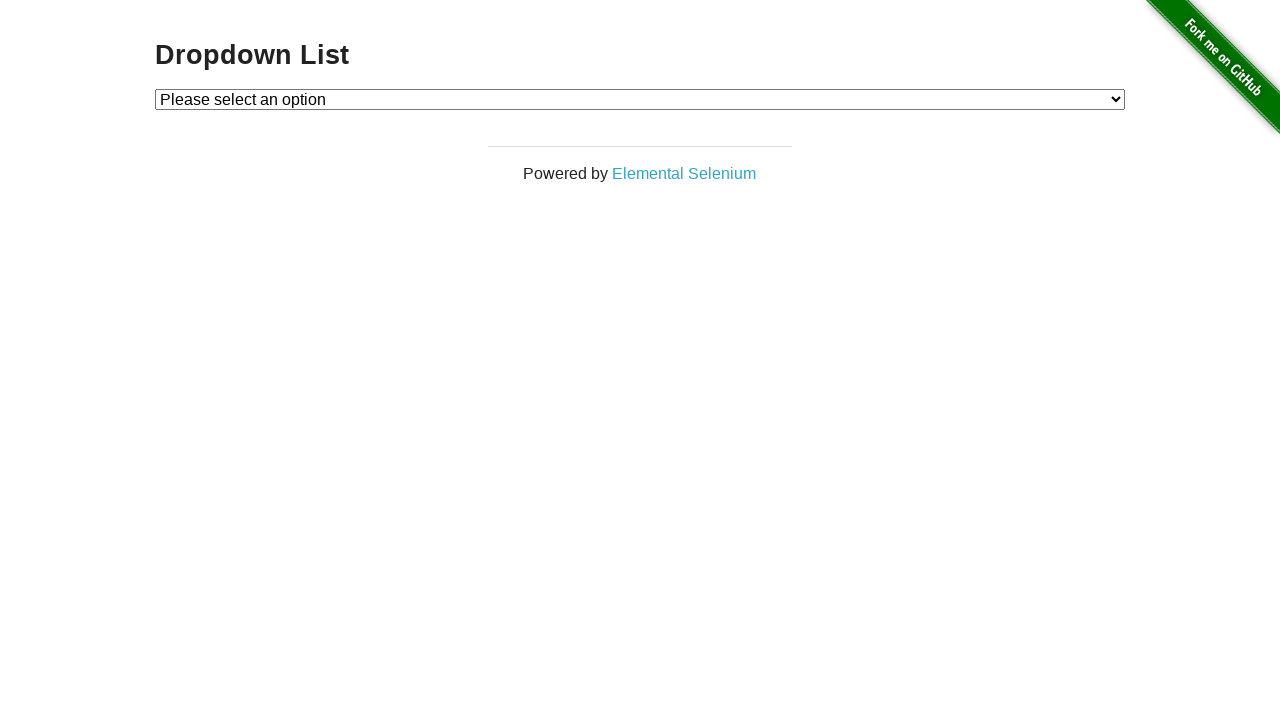

Selected option 2 from dropdown menu on #dropdown
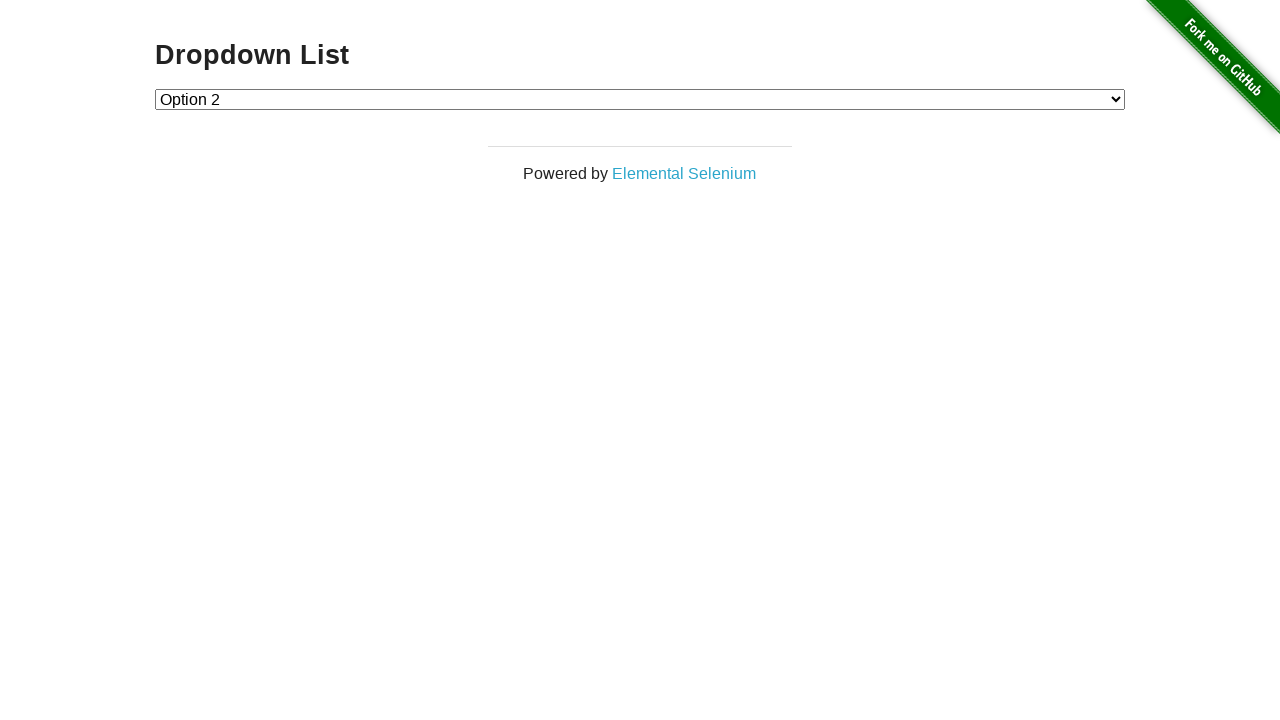

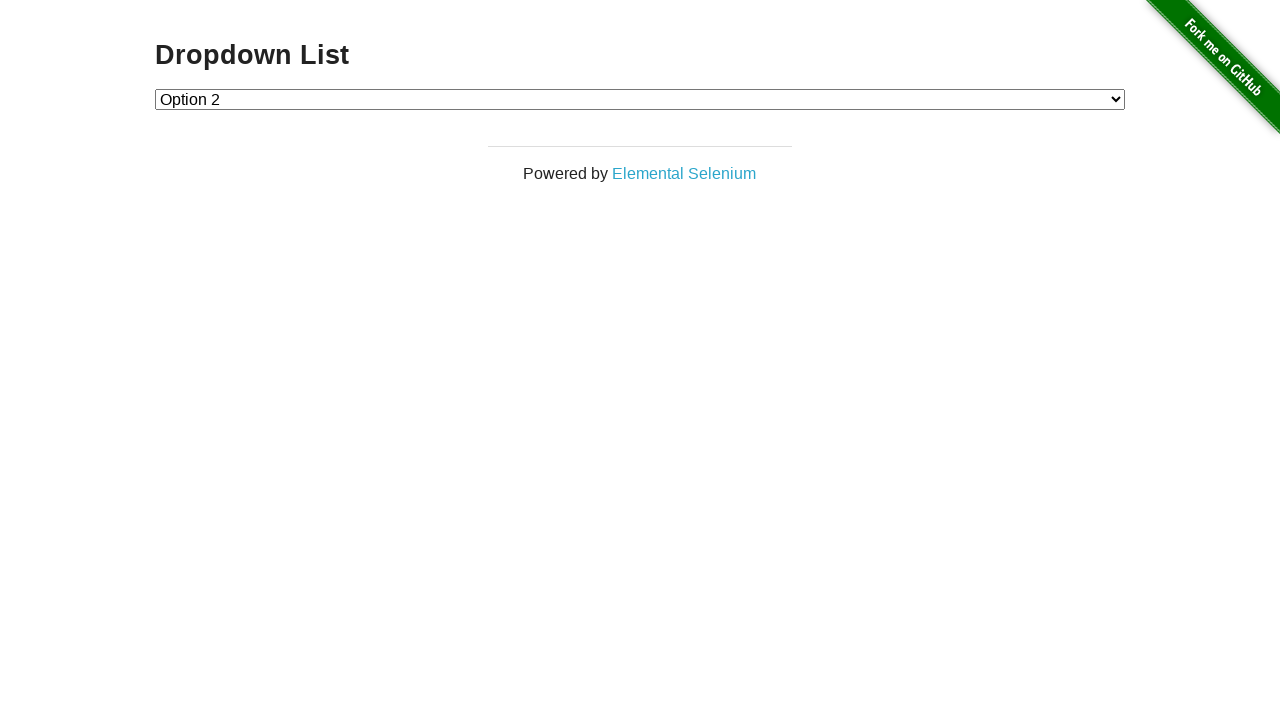